Tests interacting with a Bootstrap/jQuery searchable dropdown by clicking to open it and selecting a country option

Starting URL: https://www.lambdatest.com/selenium-playground/jquery-dropdown-search-demo

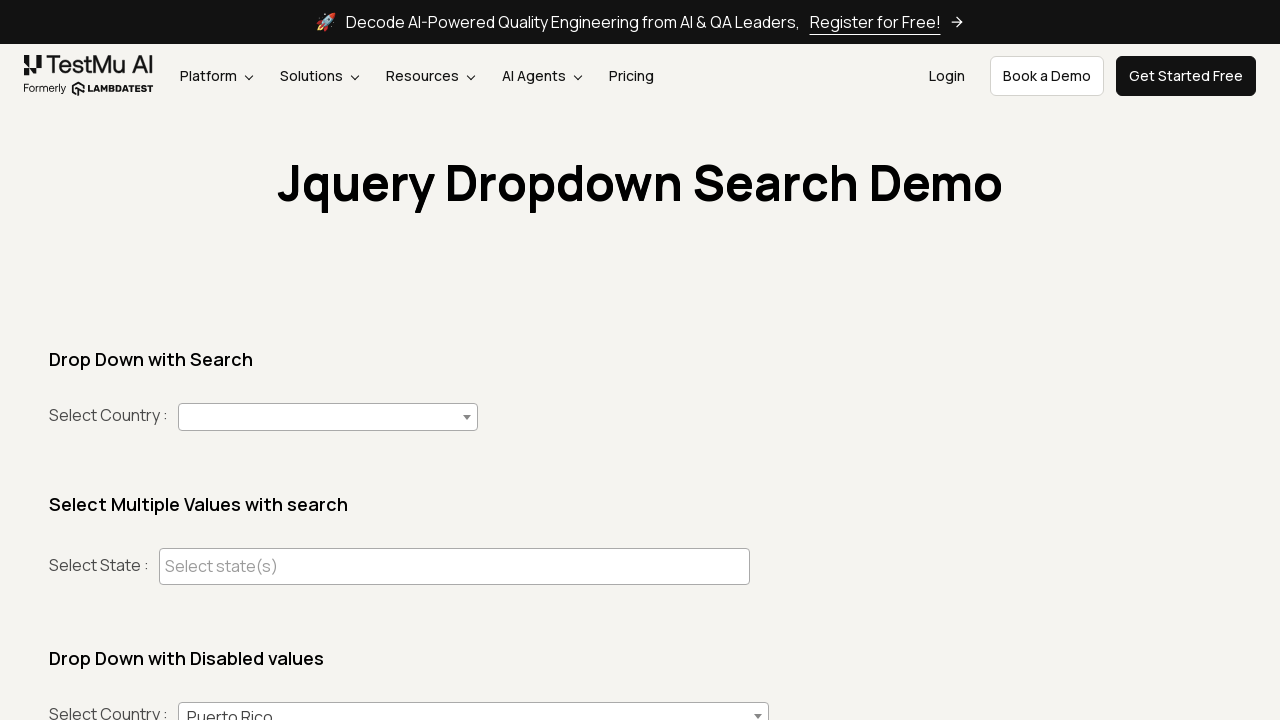

Navigated to Bootstrap dropdown search demo page
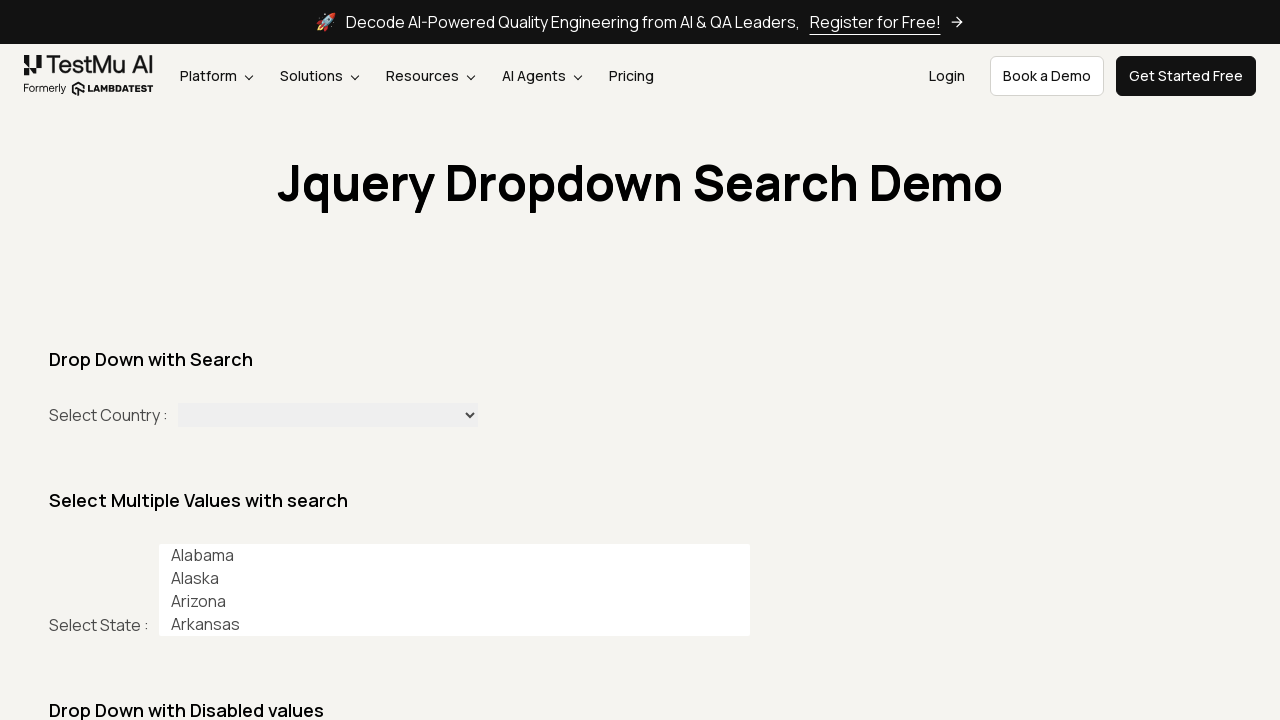

Clicked to open the country dropdown at (328, 417) on #country+span
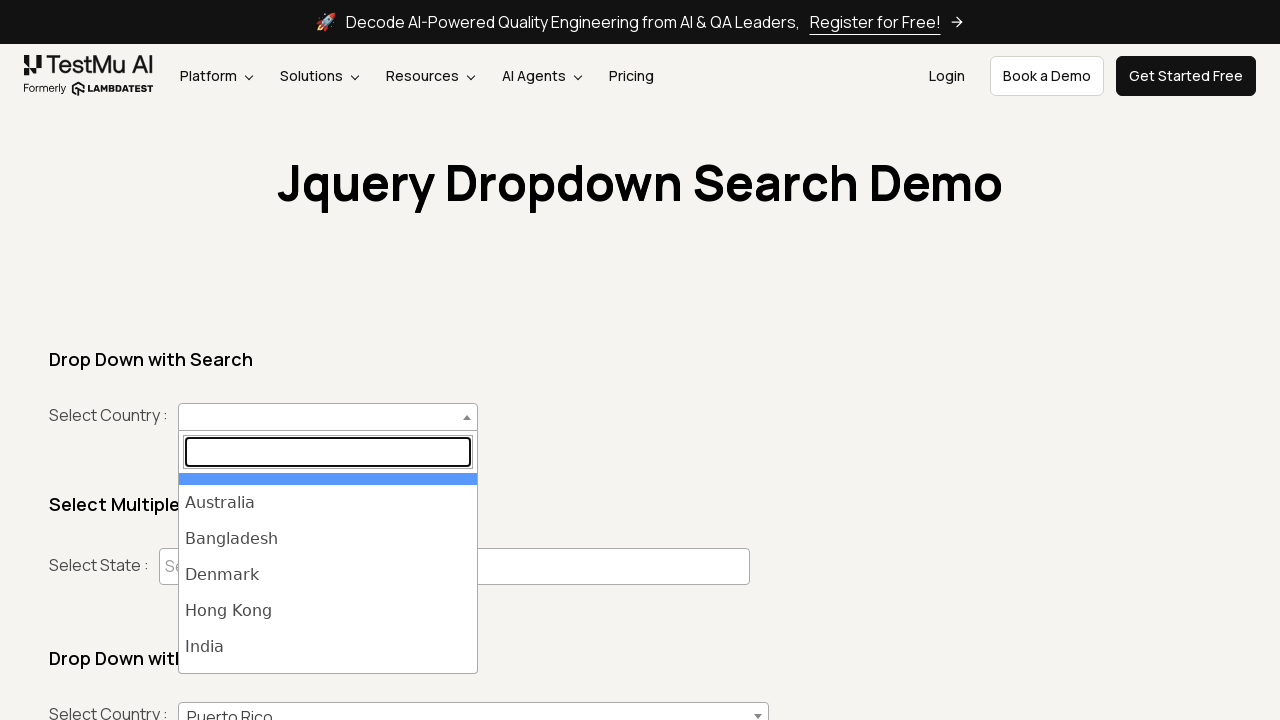

Selected 'India' from the dropdown options at (328, 647) on ul#select2-country-results li >> internal:has-text="India"i
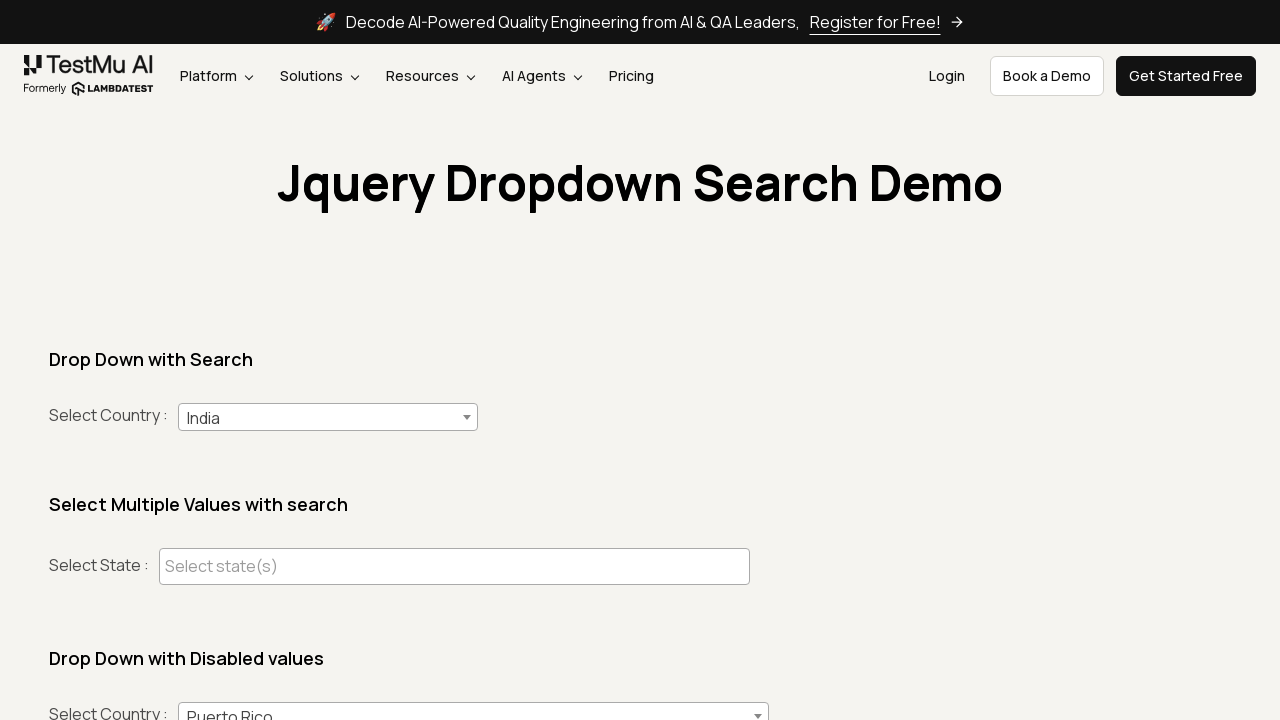

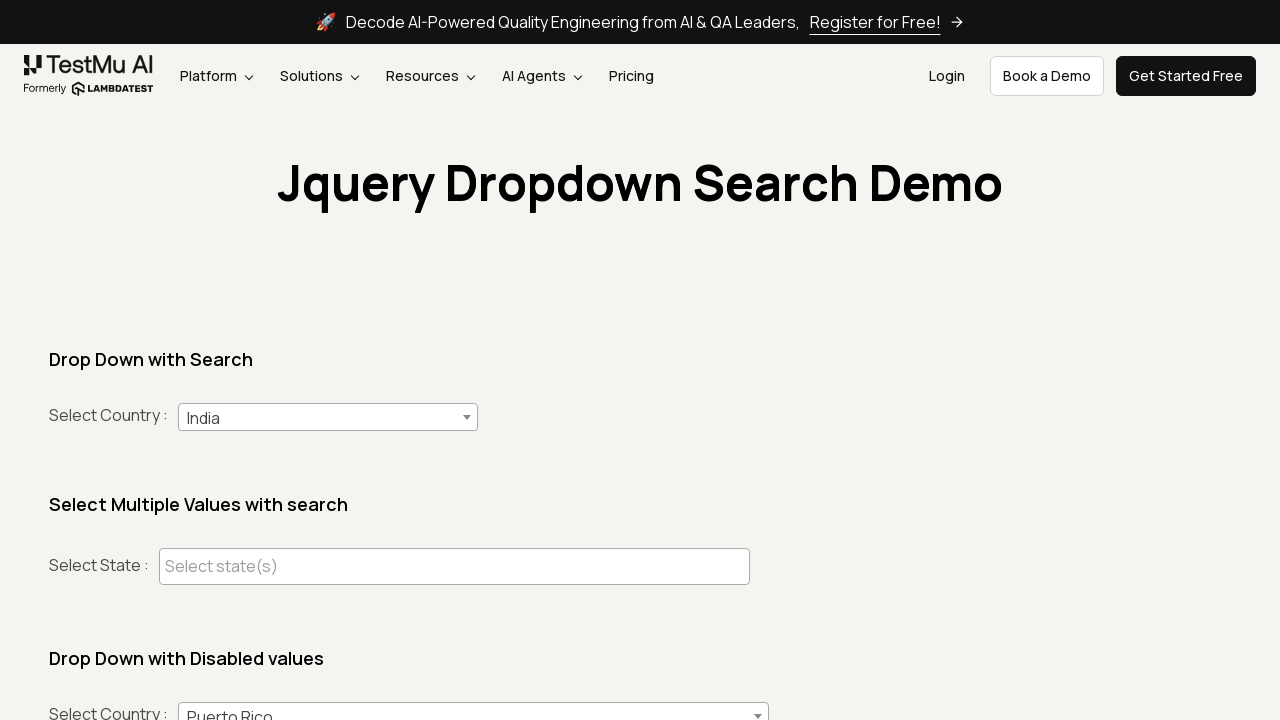